Tests multiselect dropdown functionality by selecting single and multiple options

Starting URL: https://omayo.blogspot.com/2013/05/page-one.html

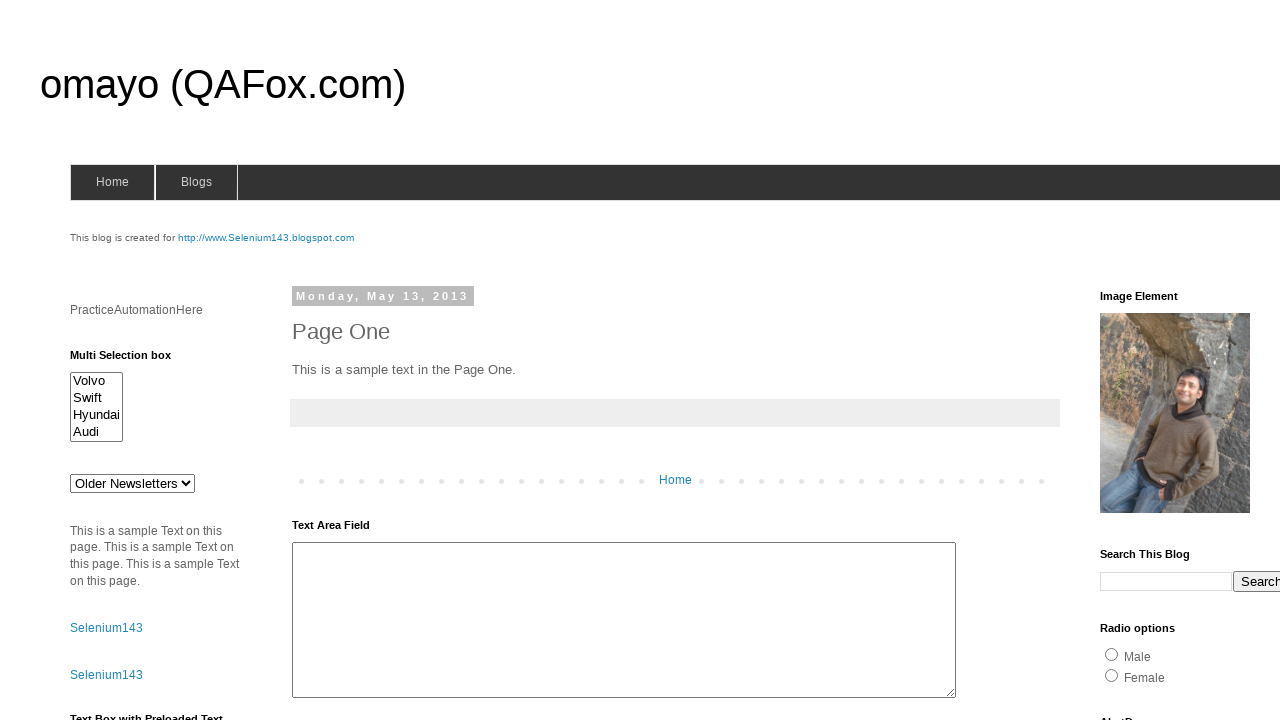

Selected 'volvox' from multiselect dropdown on #multiselect1
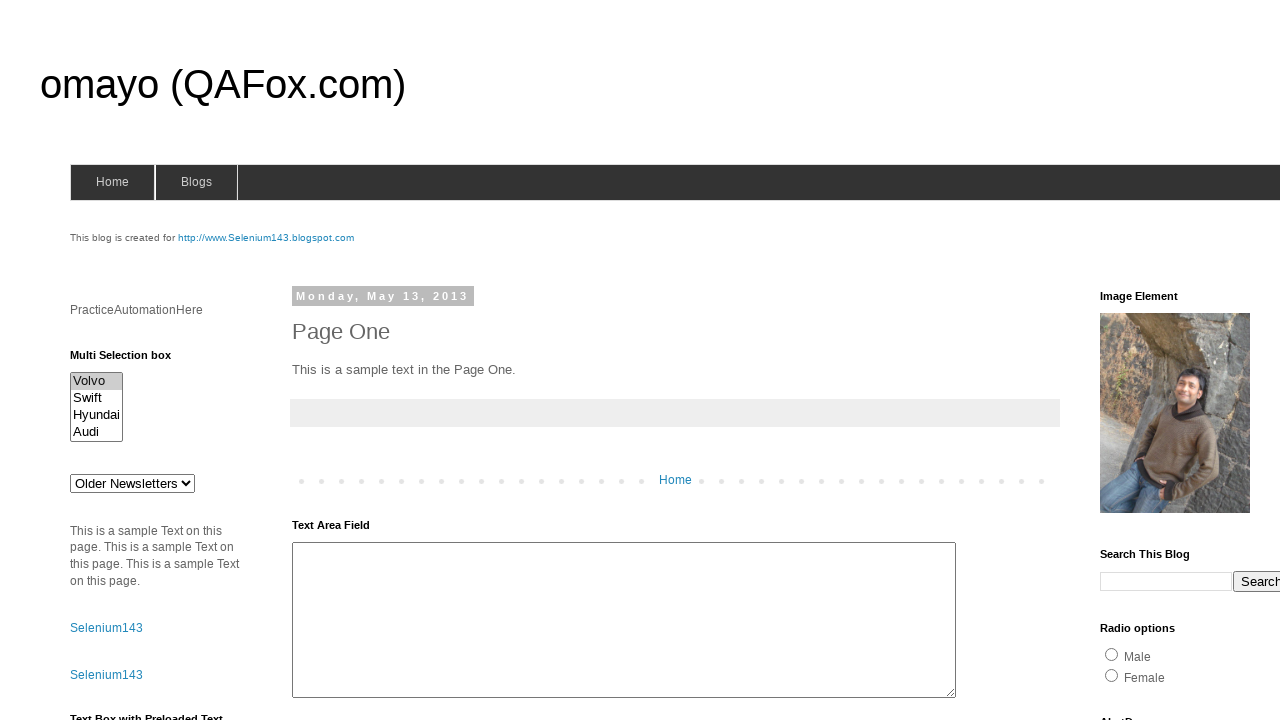

Selected 'swiftx' from multiselect dropdown on #multiselect1
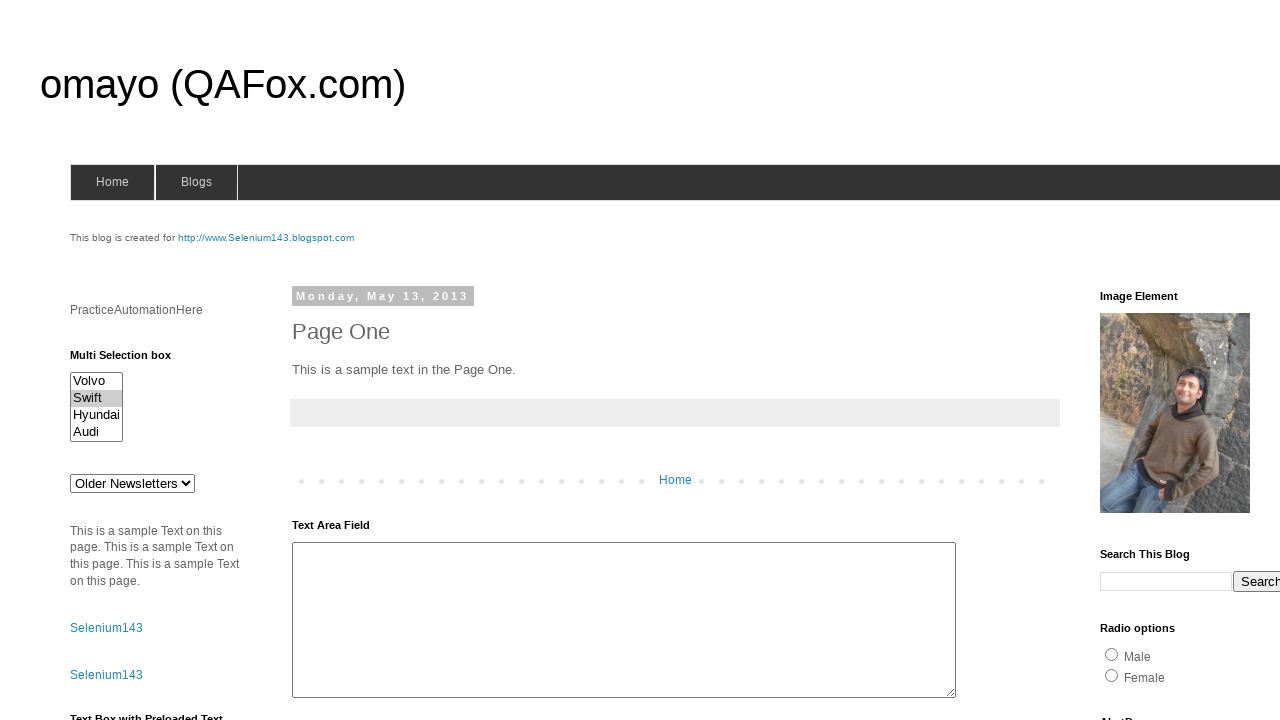

Selected 'Hyundaix' from multiselect dropdown on #multiselect1
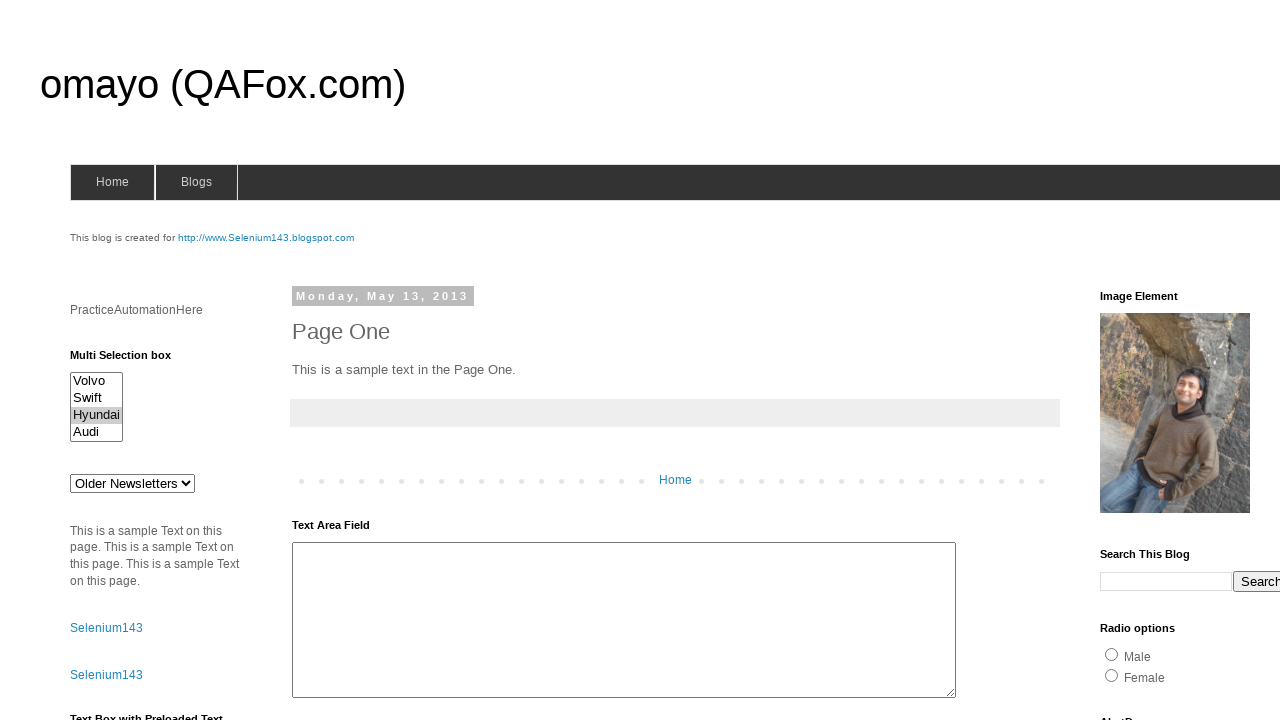

Selected 'audix' from multiselect dropdown on #multiselect1
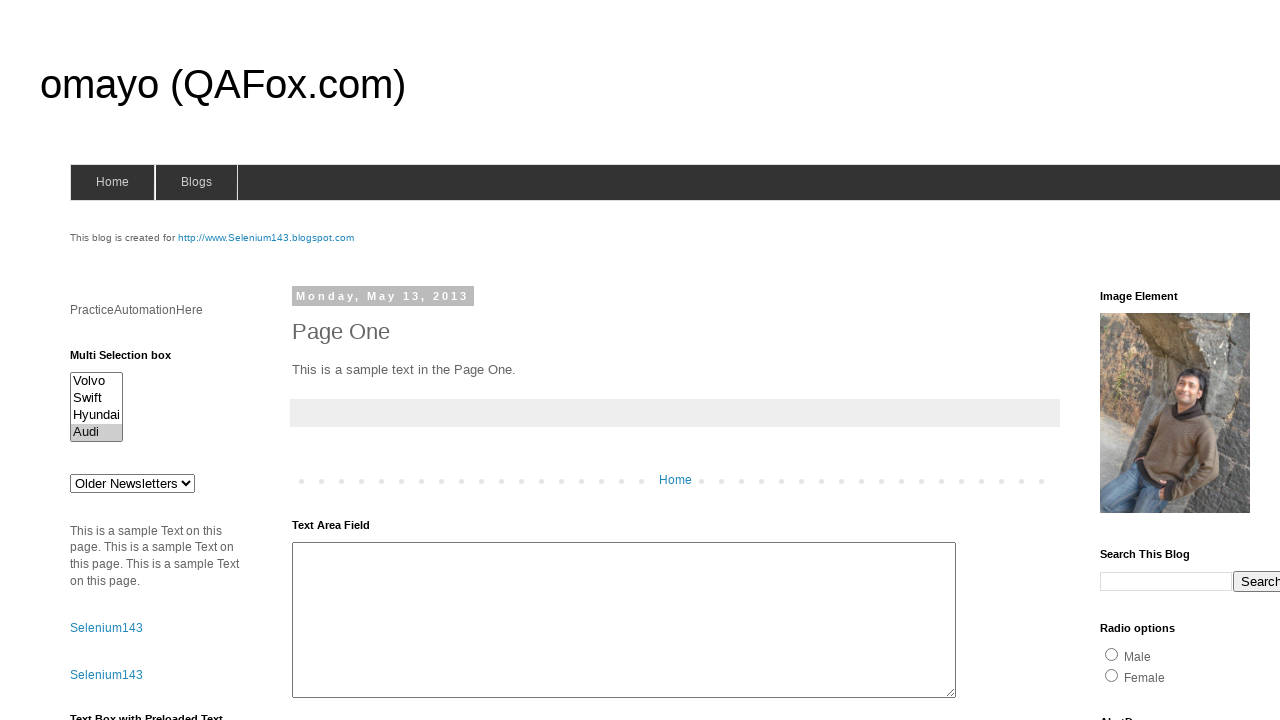

Selected multiple options 'Hyundaix' and 'audix' from multiselect dropdown on #multiselect1
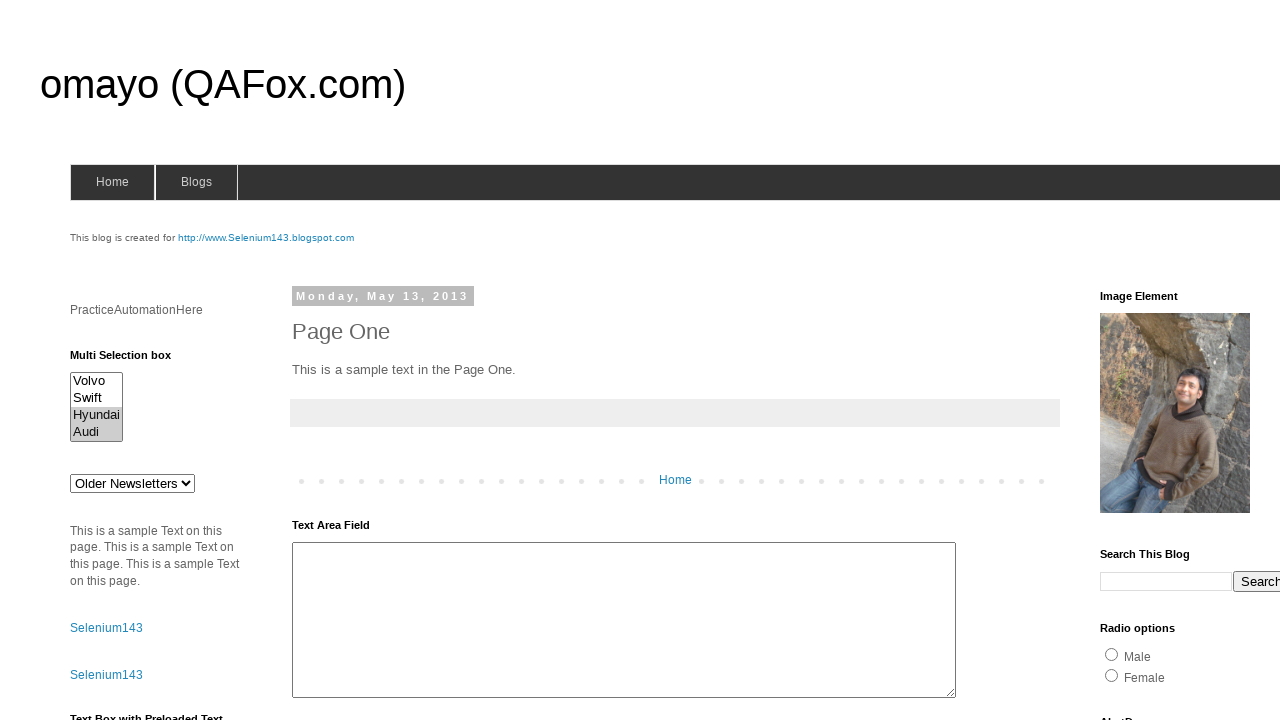

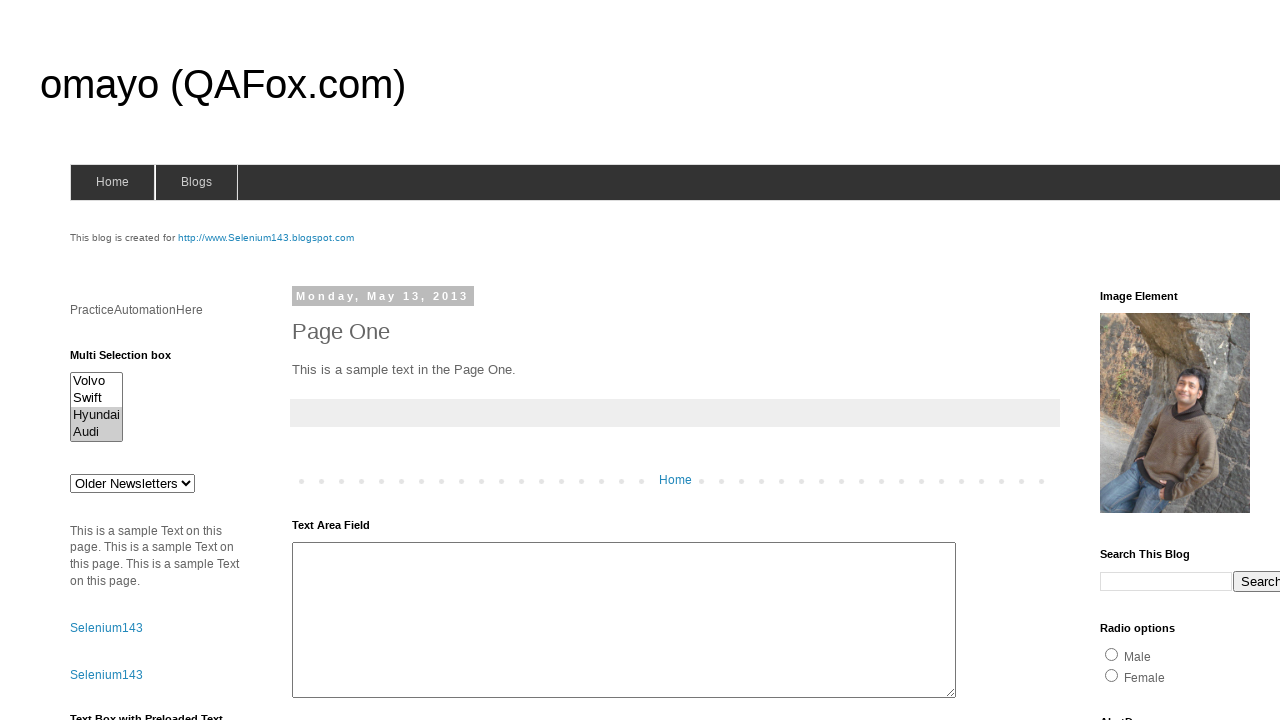